Tests dropdown selection by selecting an option by visible text

Starting URL: http://omayo.blogspot.com

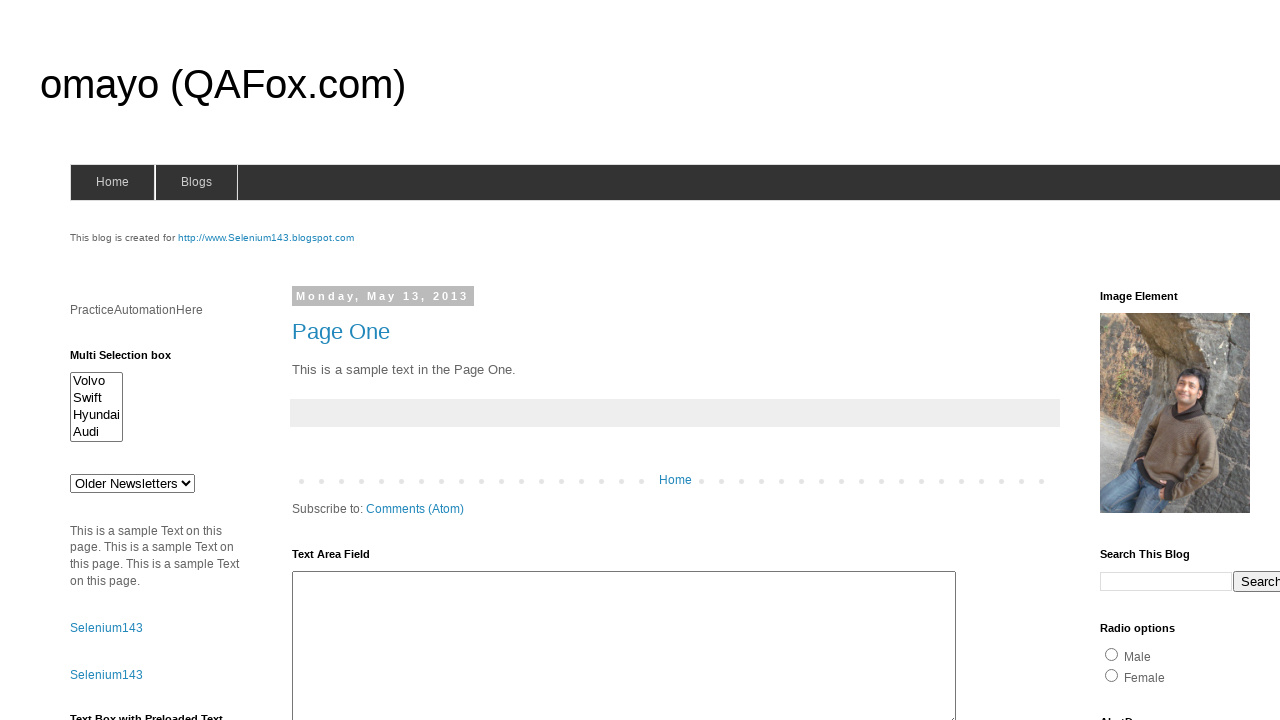

Navigated to http://omayo.blogspot.com
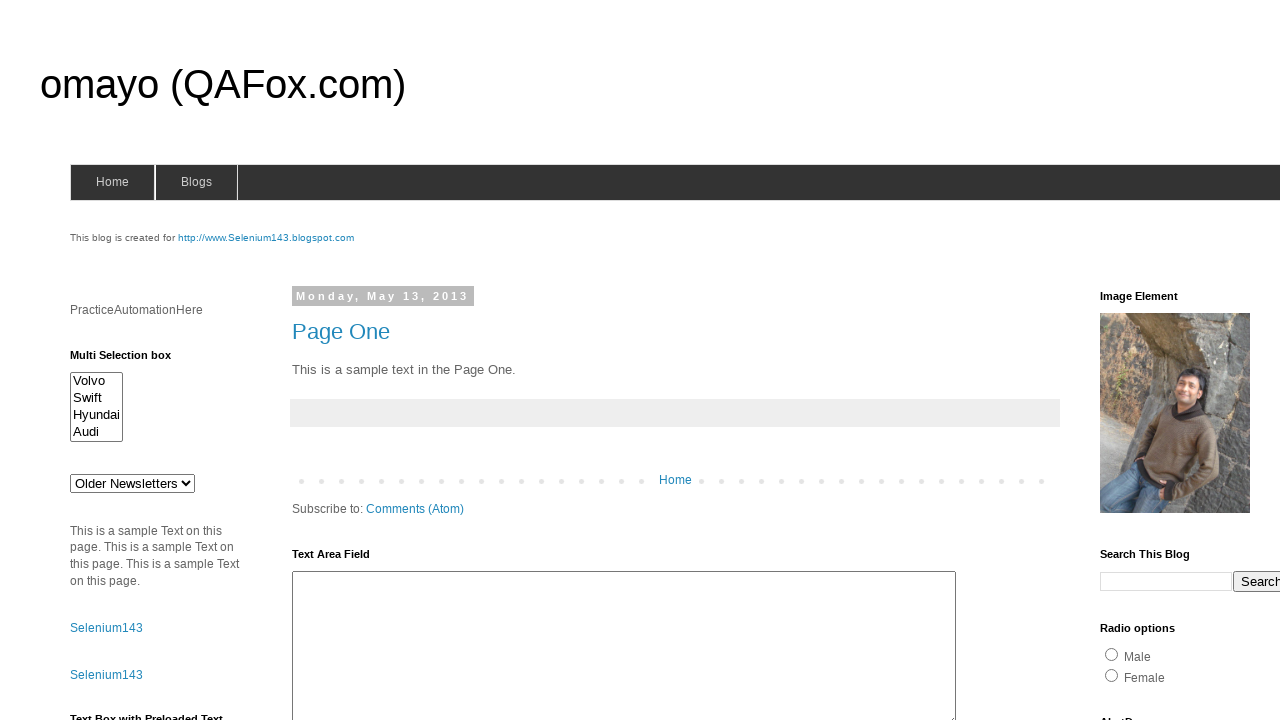

Selected 'doc 3' from dropdown #drop1 on #drop1
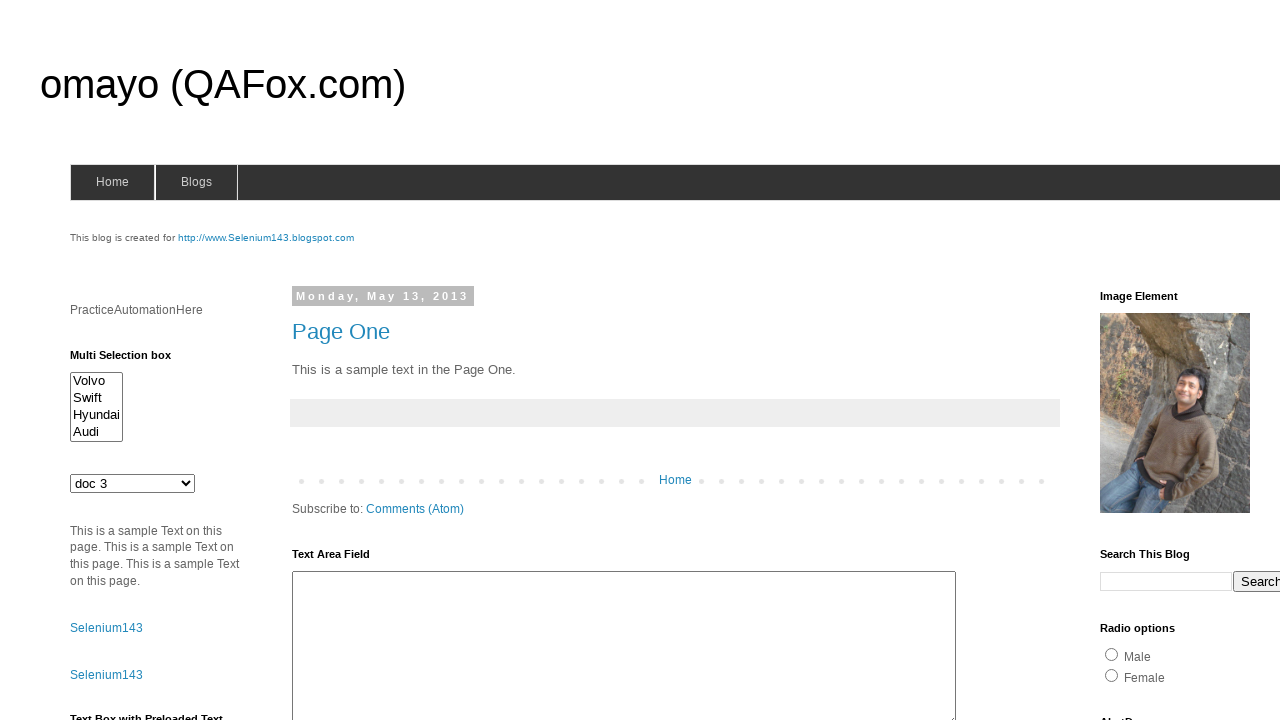

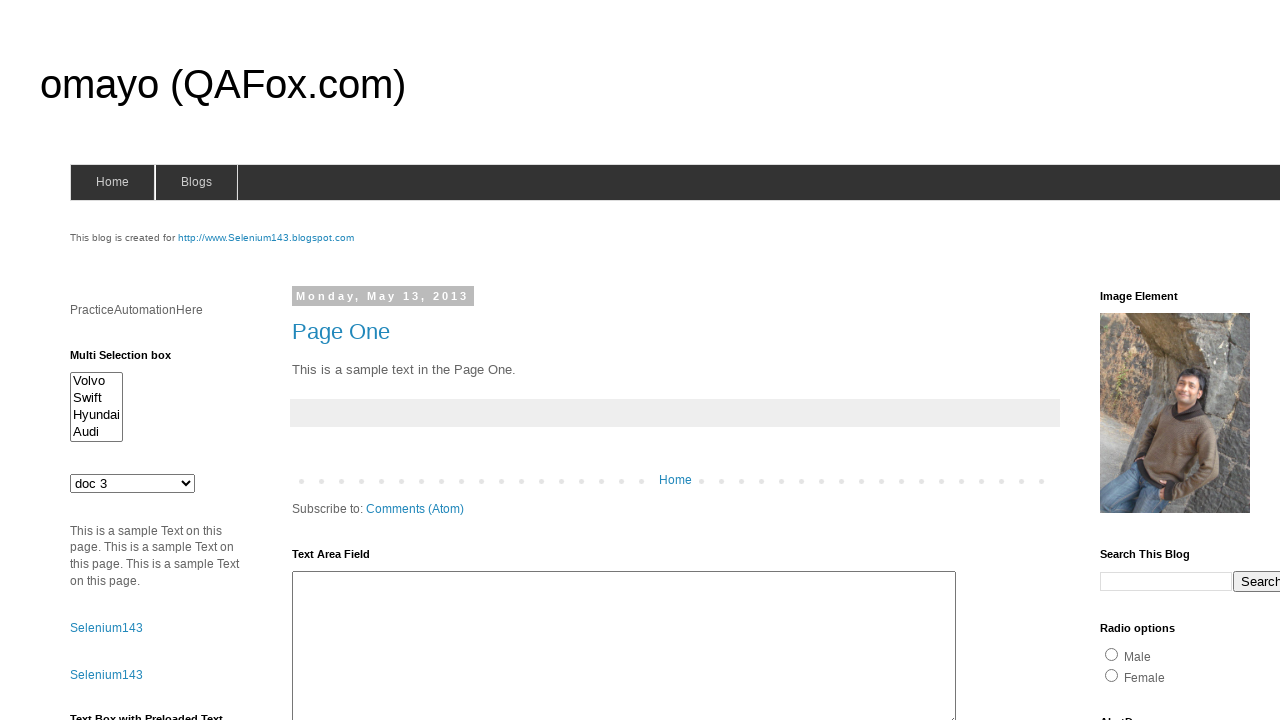